Tests dynamic loading functionality by clicking a Start button and verifying that "Hello World!" text appears after the loading completes

Starting URL: https://the-internet.herokuapp.com/dynamic_loading/1

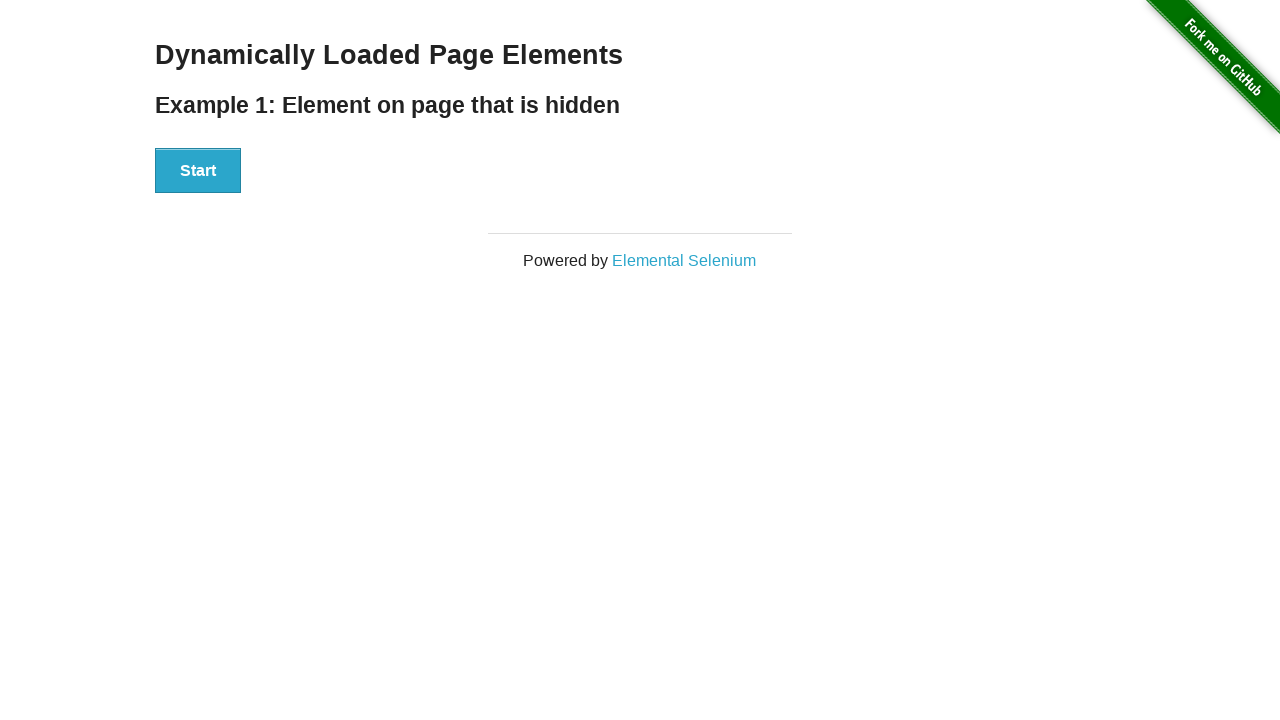

Clicked the Start button to initiate dynamic loading at (198, 171) on button
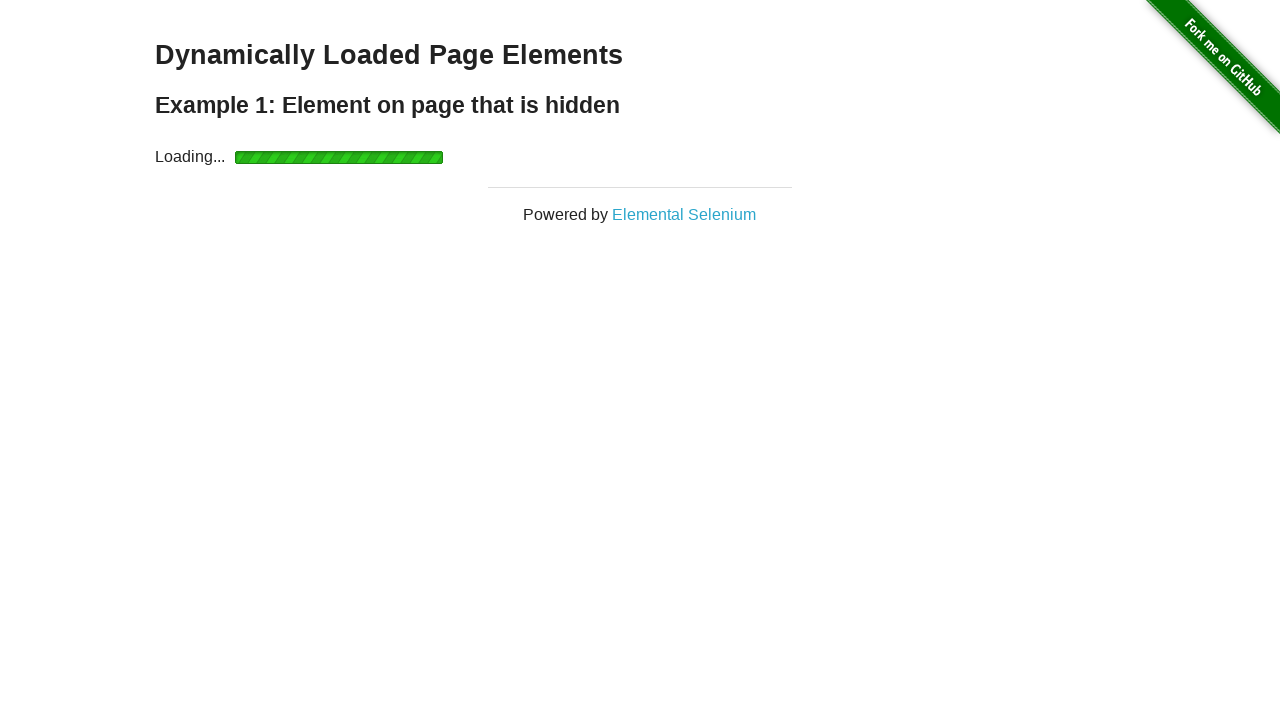

Located the Hello World! text element
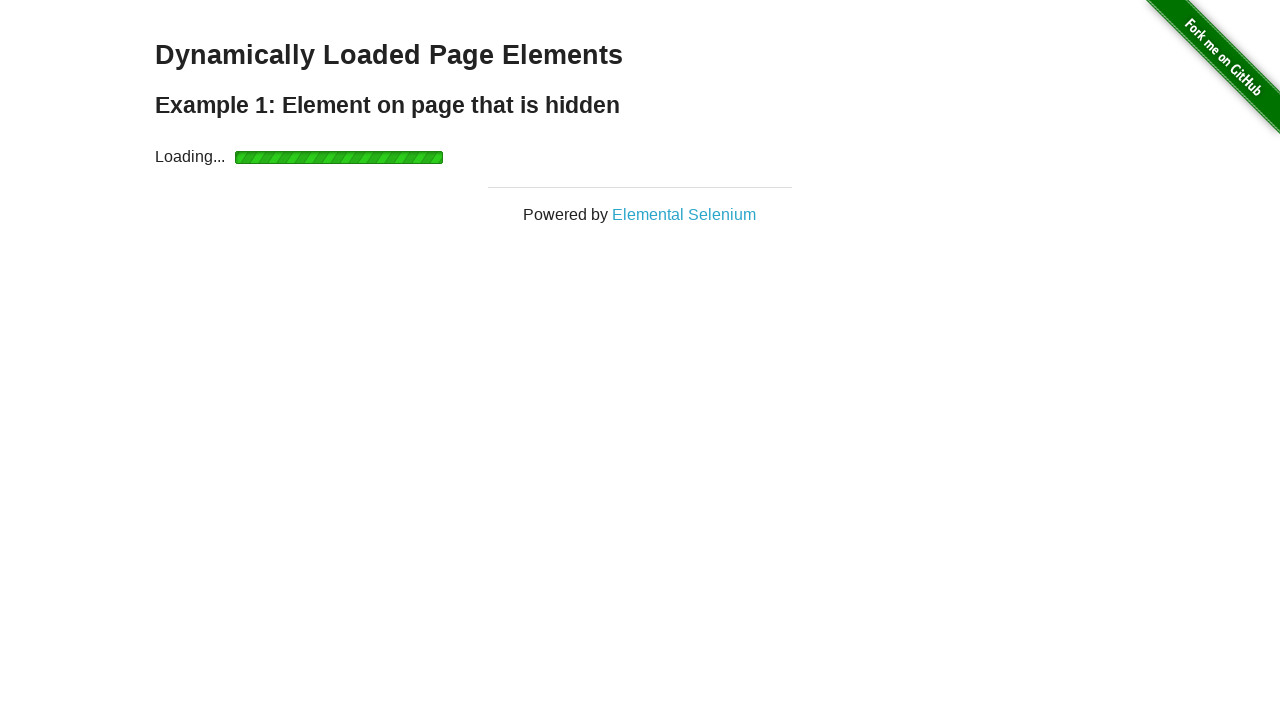

Waited for Hello World! text to become visible after loading completed
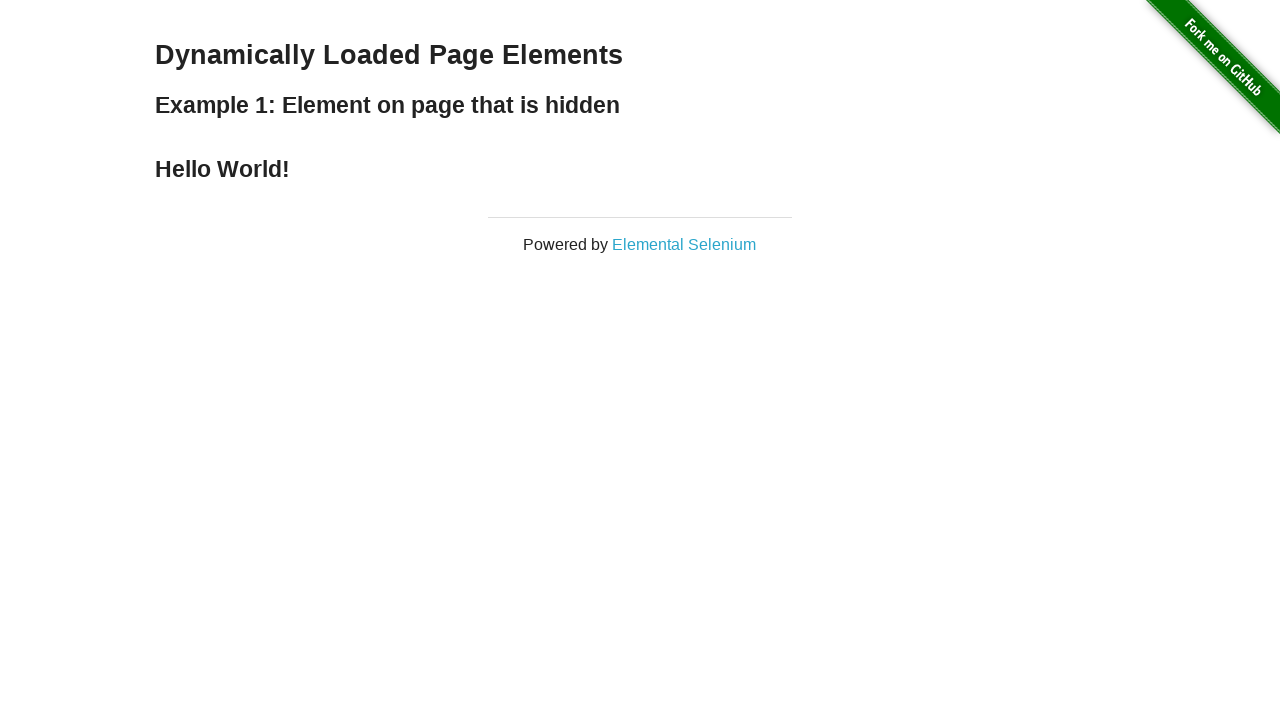

Verified that the text content equals 'Hello World!'
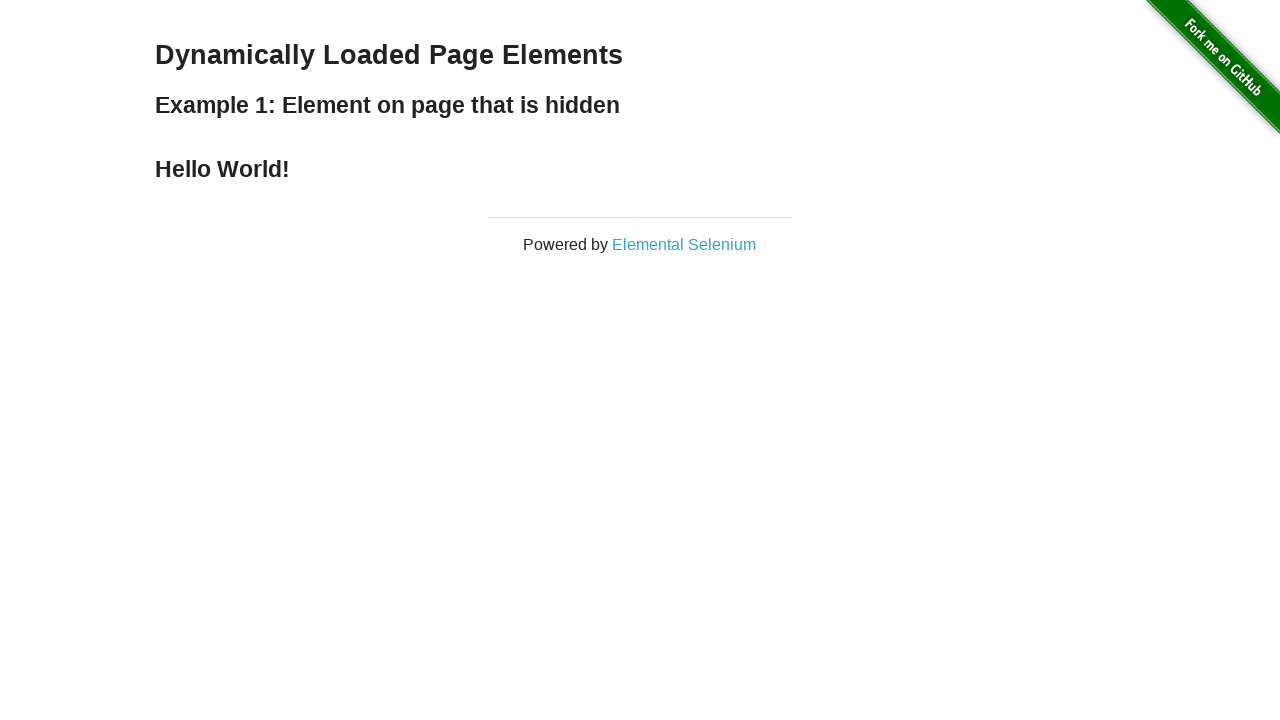

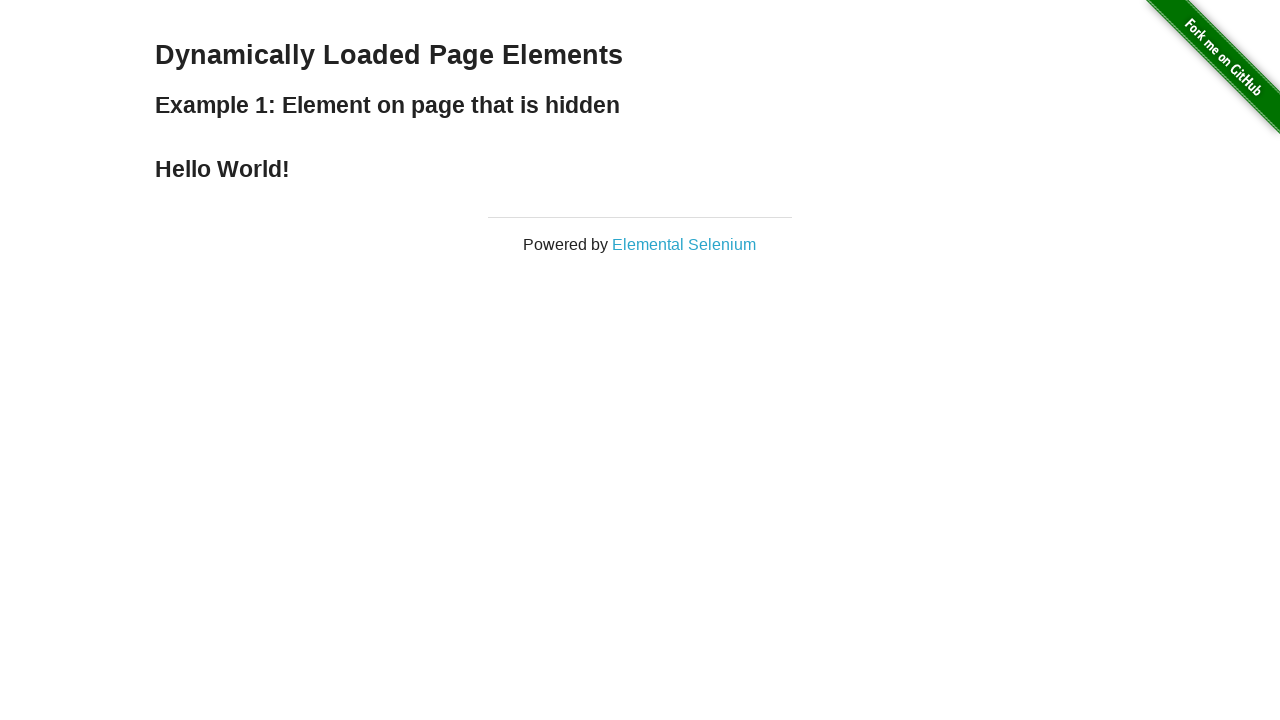